Tests dynamic checkbox control by verifying its visibility and selection state, then clicking to toggle it

Starting URL: https://training-support.net/webelements/dynamic-controls

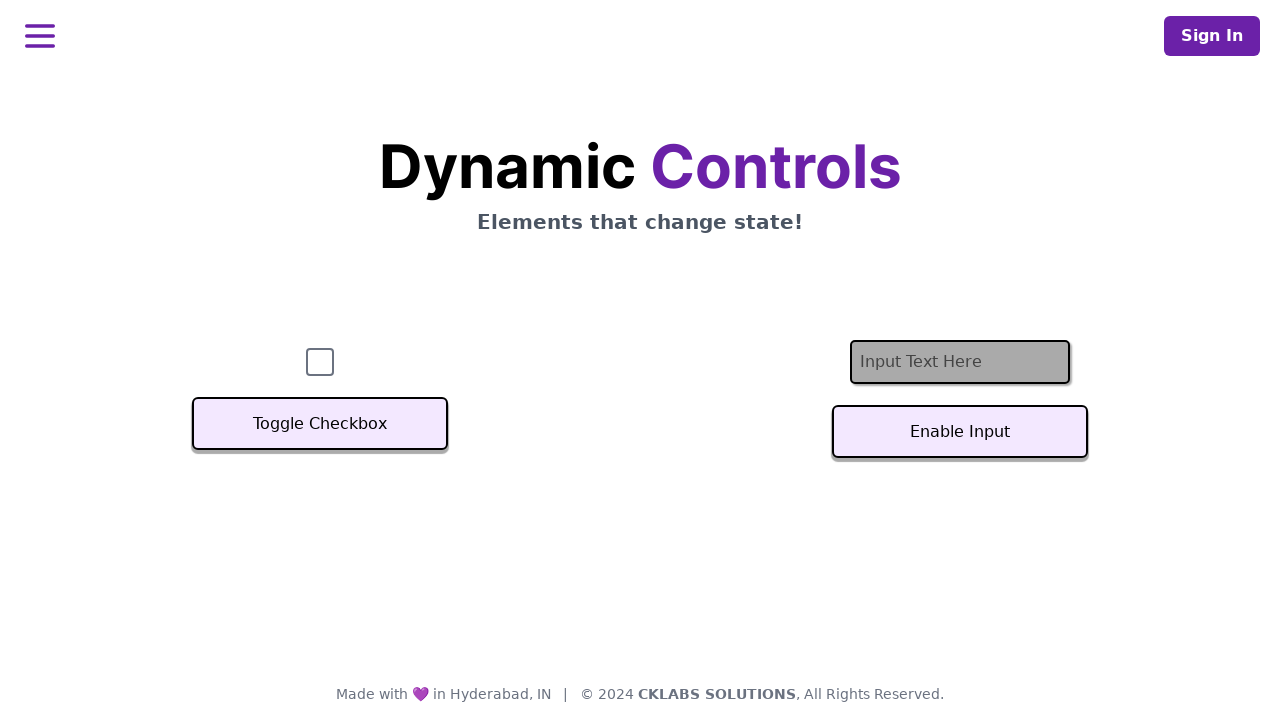

Located the dynamic checkbox element by ID
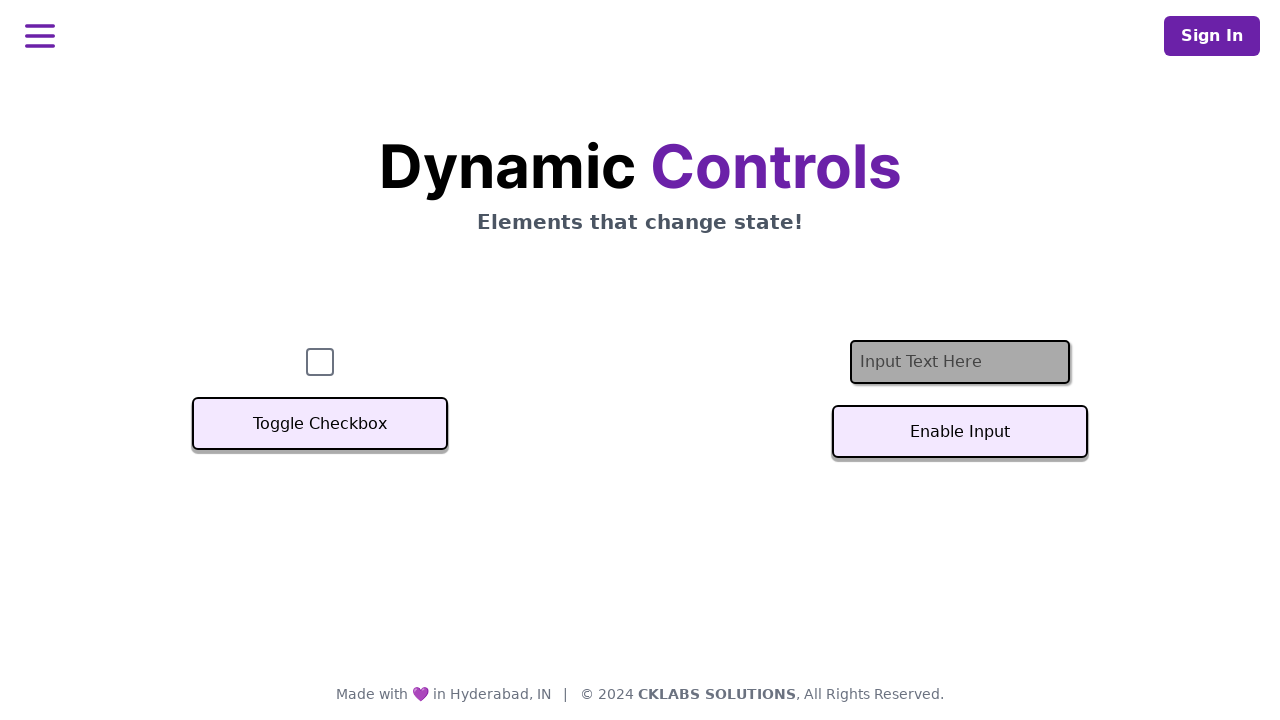

Verified checkbox initial visibility state
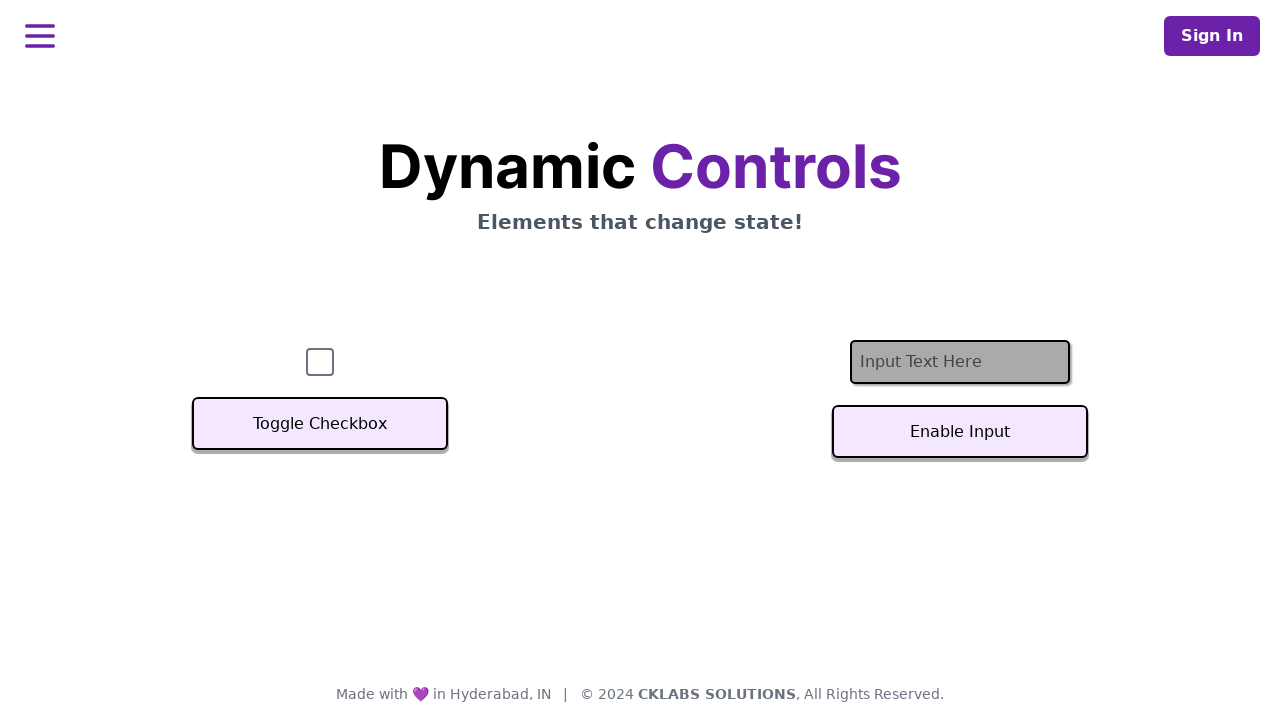

Verified checkbox initial selection state (unselected)
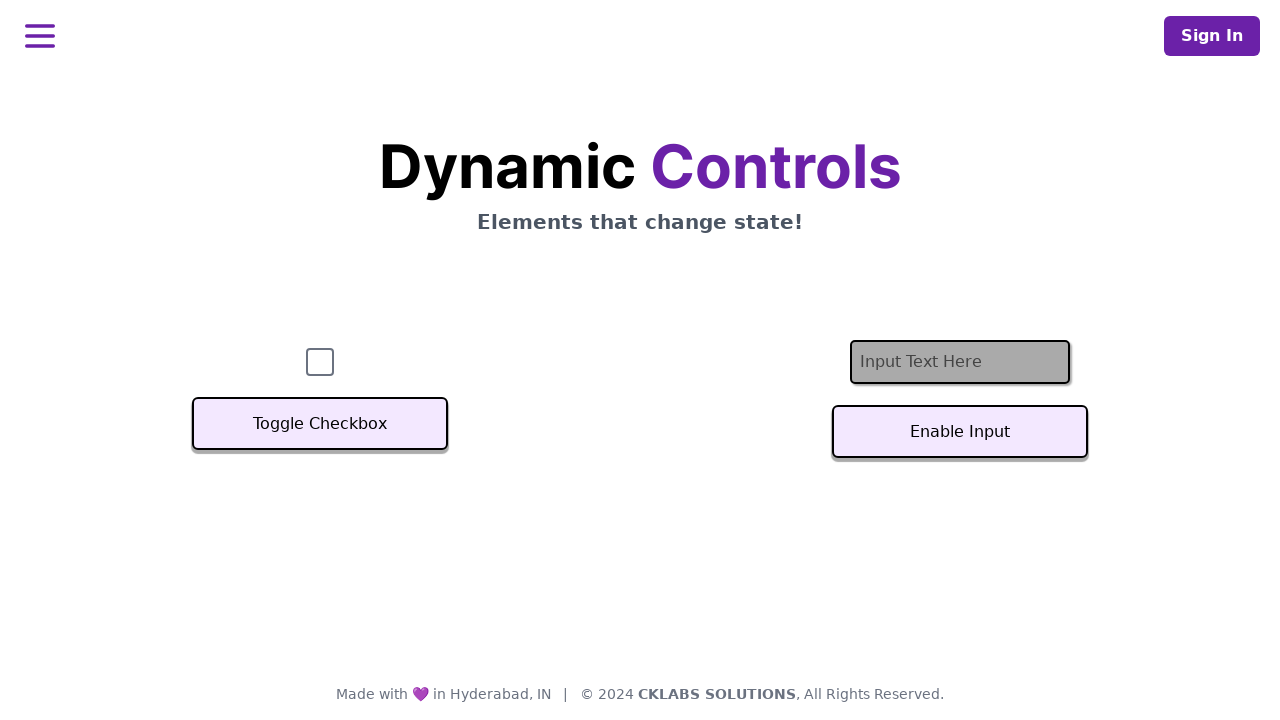

Clicked checkbox to toggle its selection state at (320, 362) on #checkbox
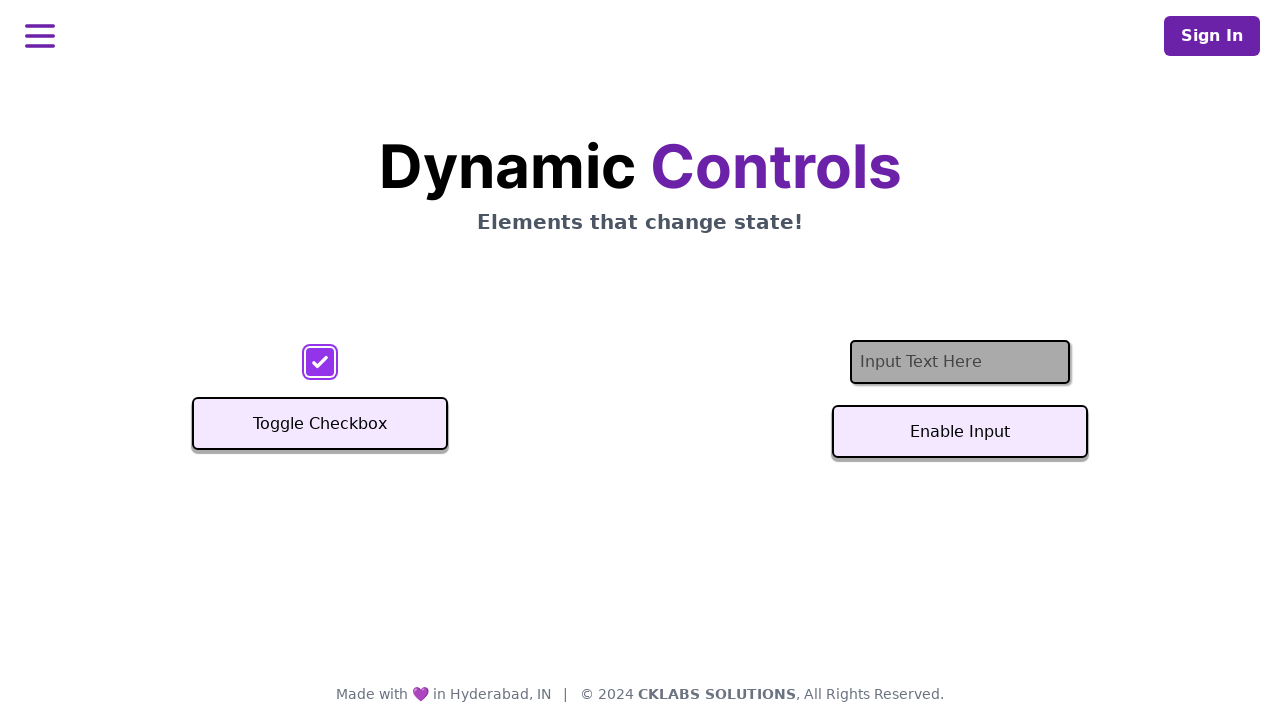

Verified checkbox remains visible after clicking
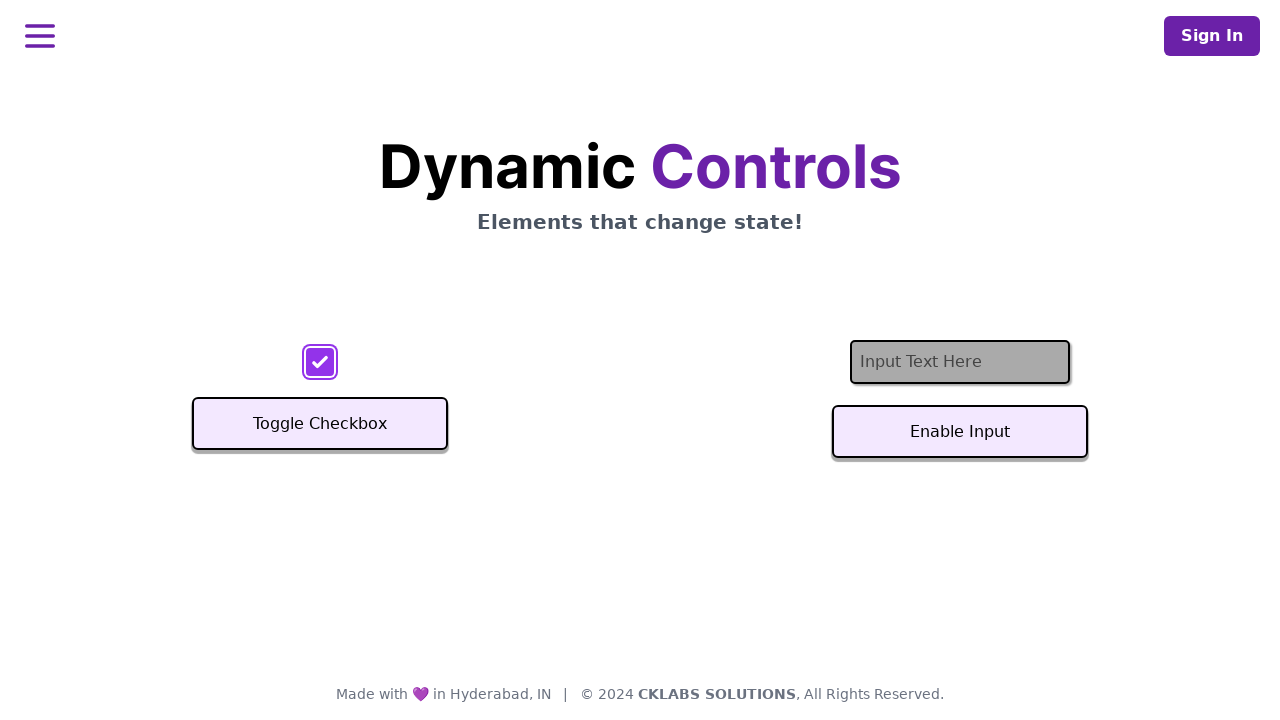

Verified checkbox is now selected after clicking
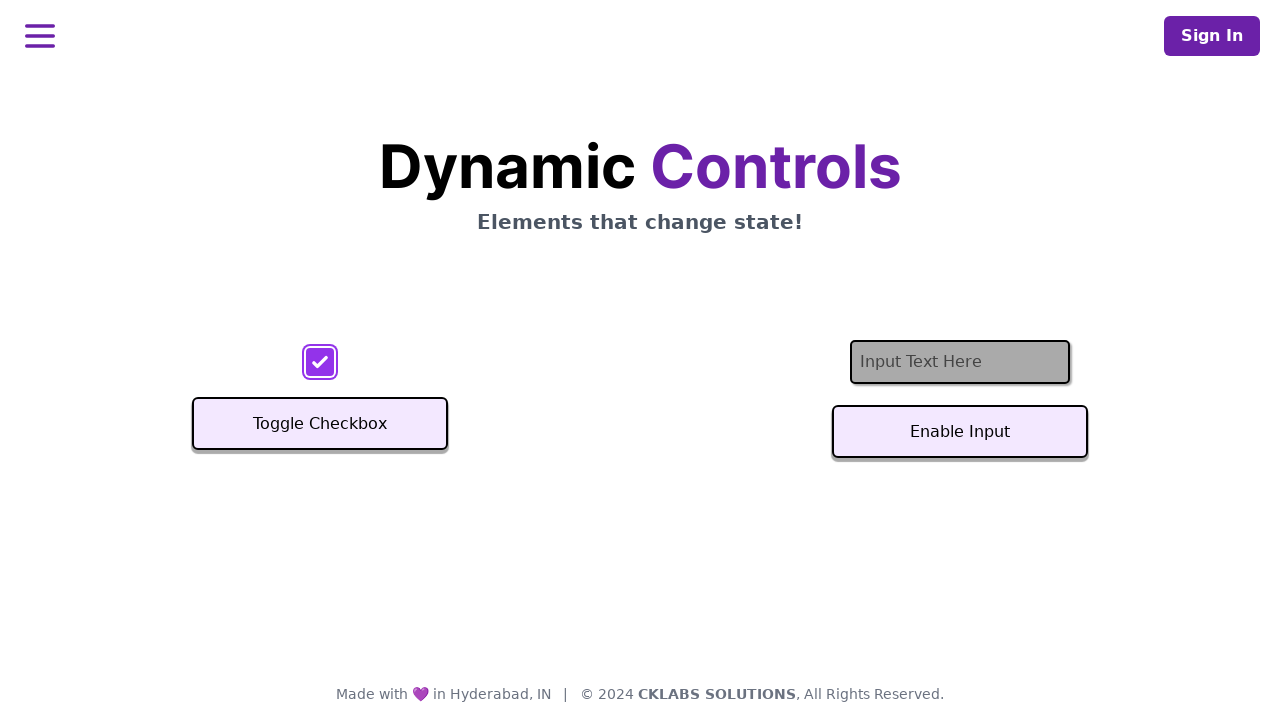

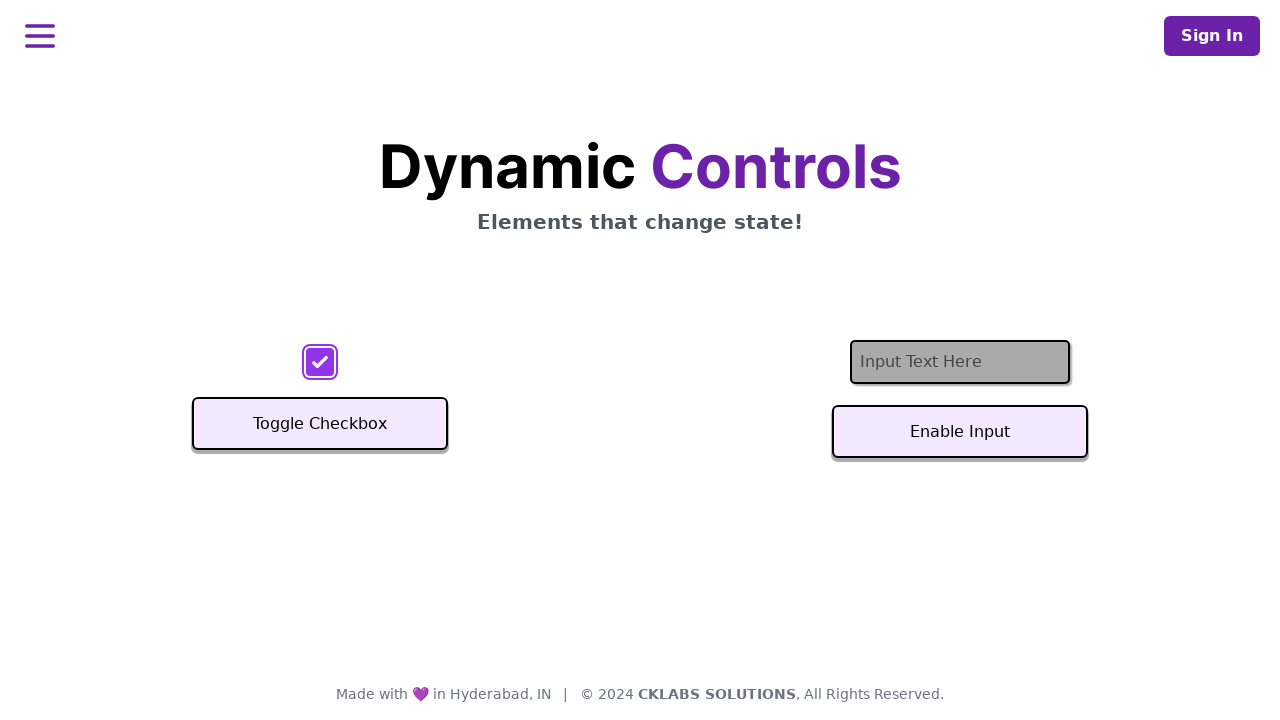